Tests browser navigation commands by visiting two different websites and using back/forward navigation to move between them

Starting URL: https://demo.actitime.com/

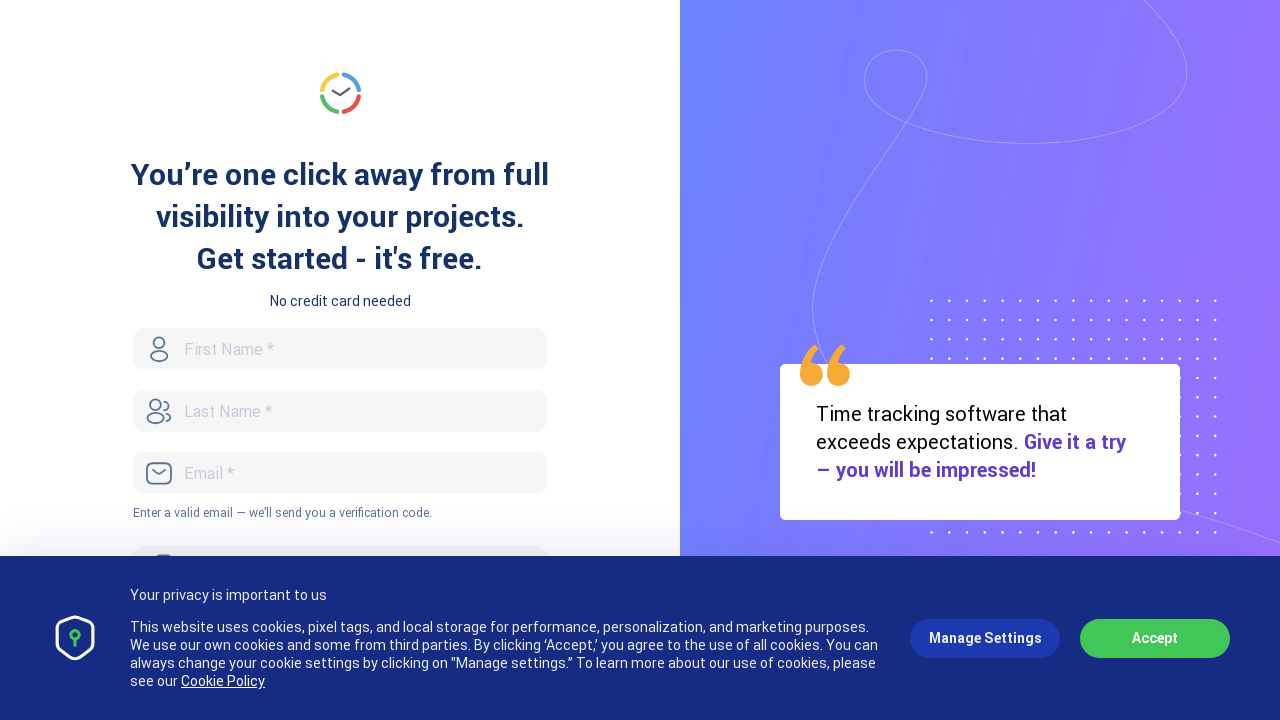

Navigated to https://www.nationalexpress.com
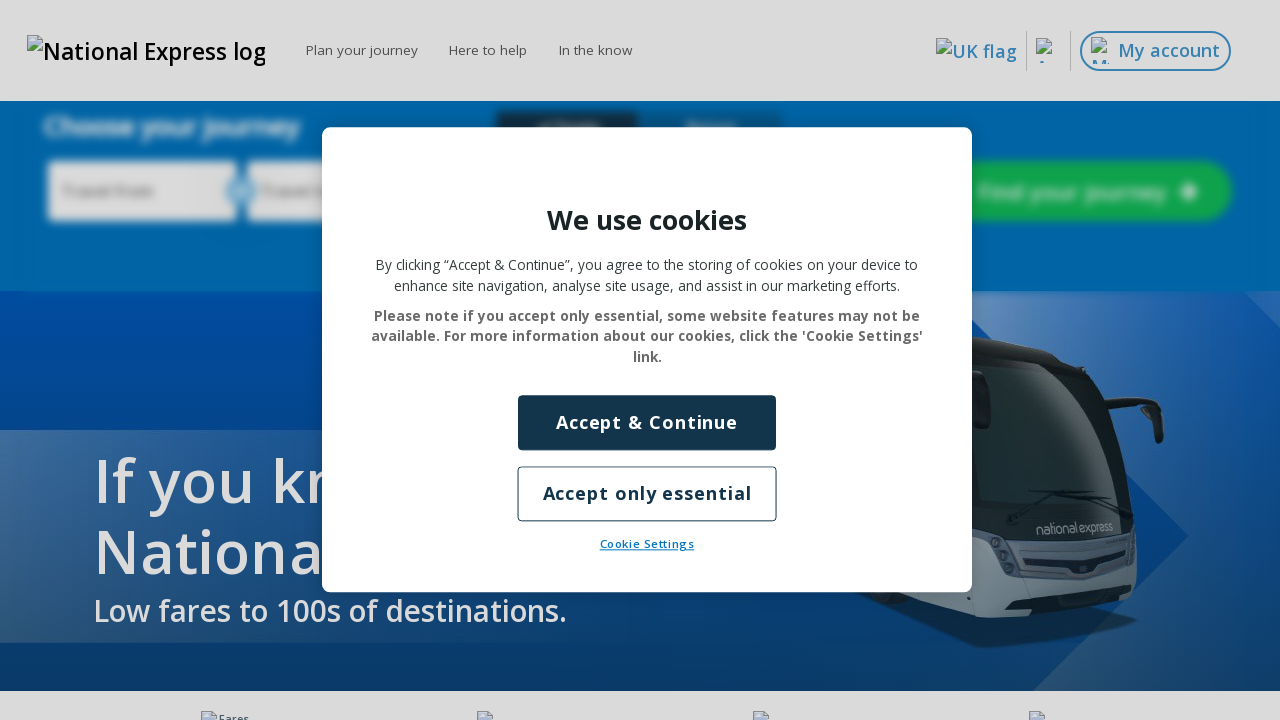

Navigated back to previous page (demo.actitime.com)
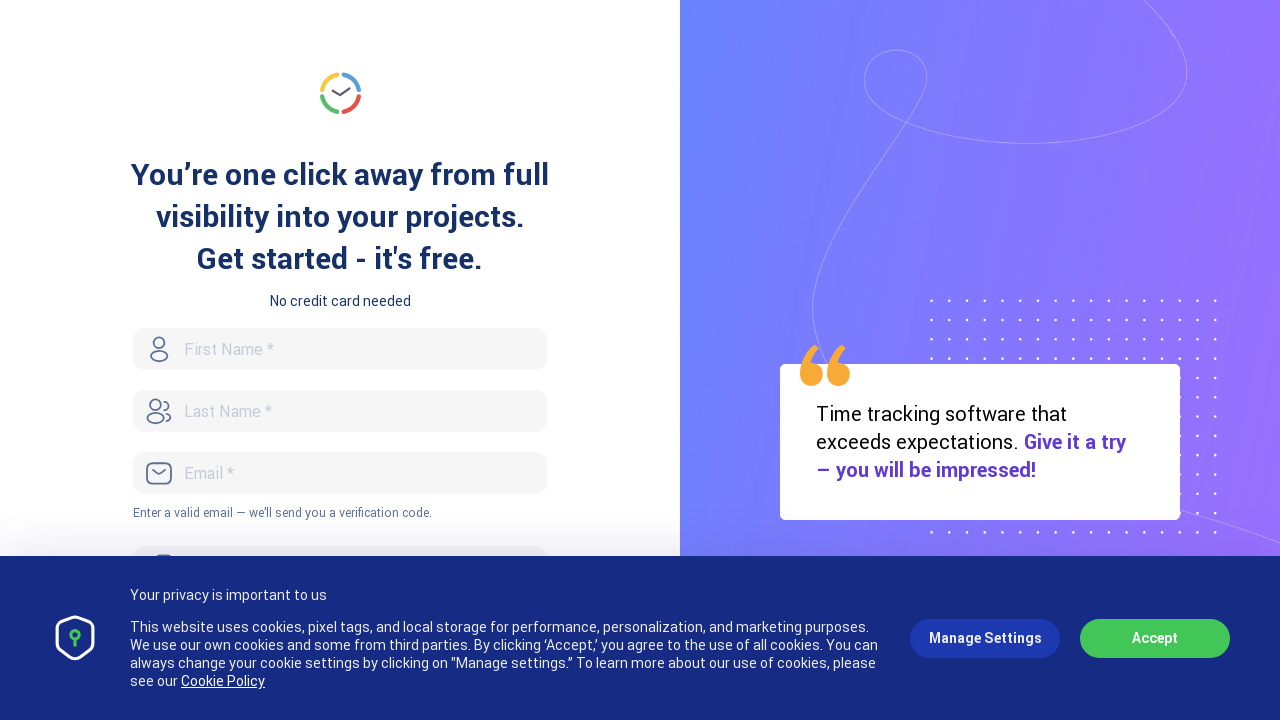

Navigated forward to nationalexpress.com
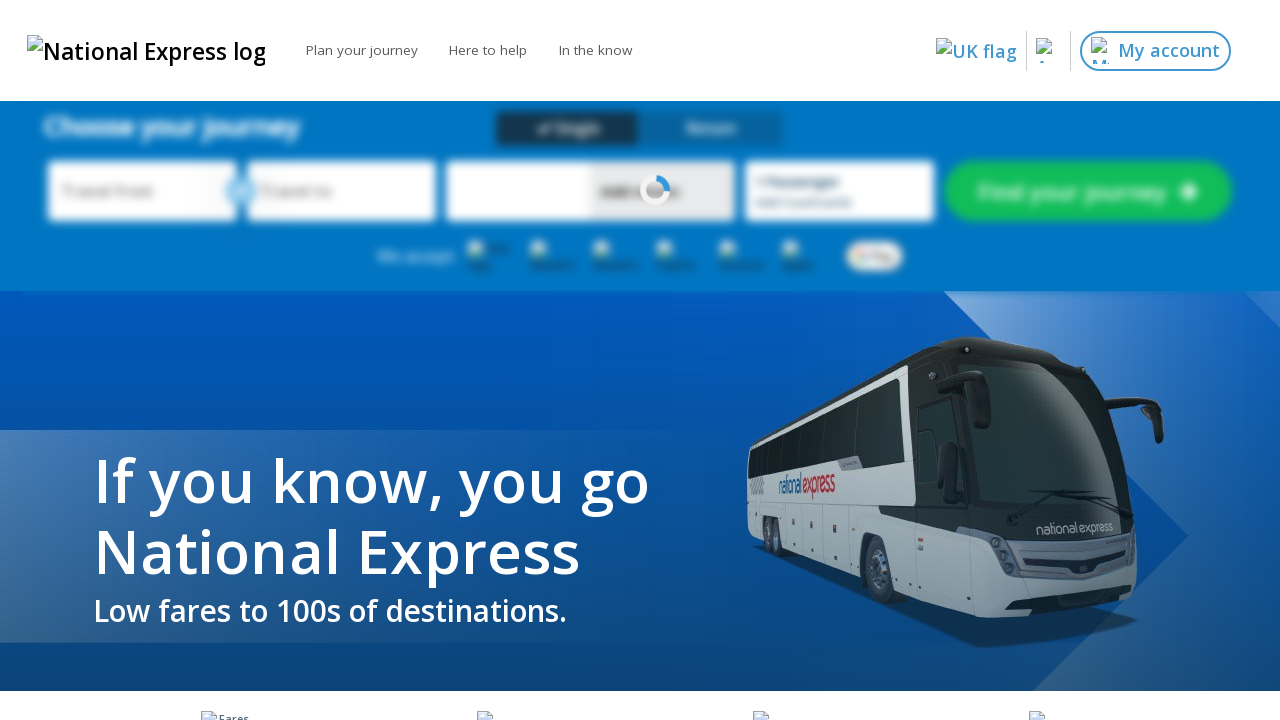

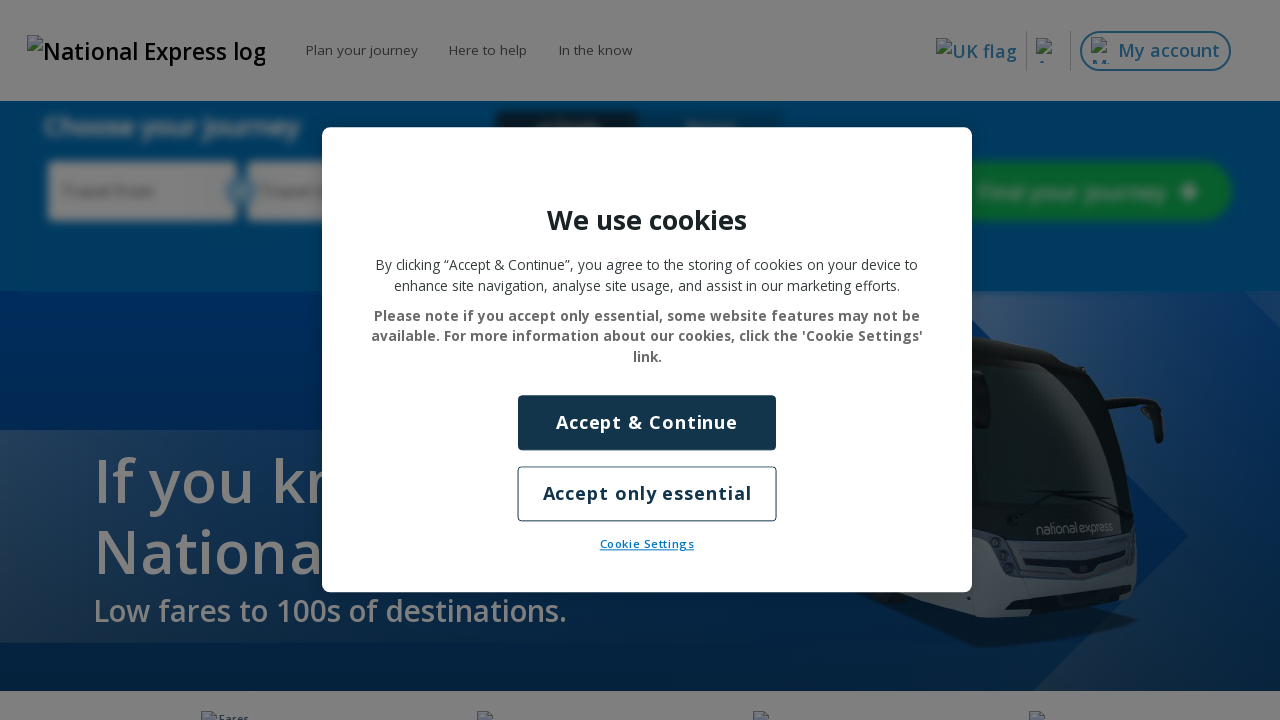